Tests the search/filter functionality by entering a search term and verifying that filtered results match the search criteria

Starting URL: https://rahulshettyacademy.com/seleniumPractise/#/offers

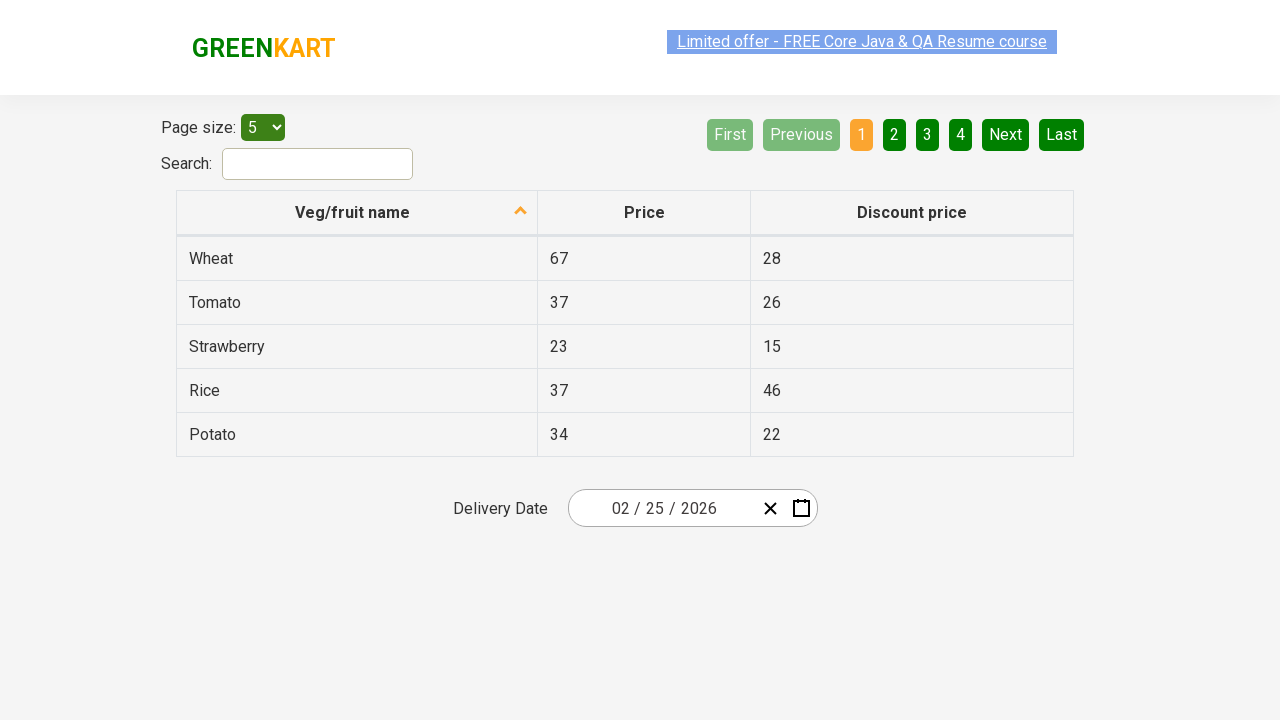

Filled search field with 'Rice' on #search-field
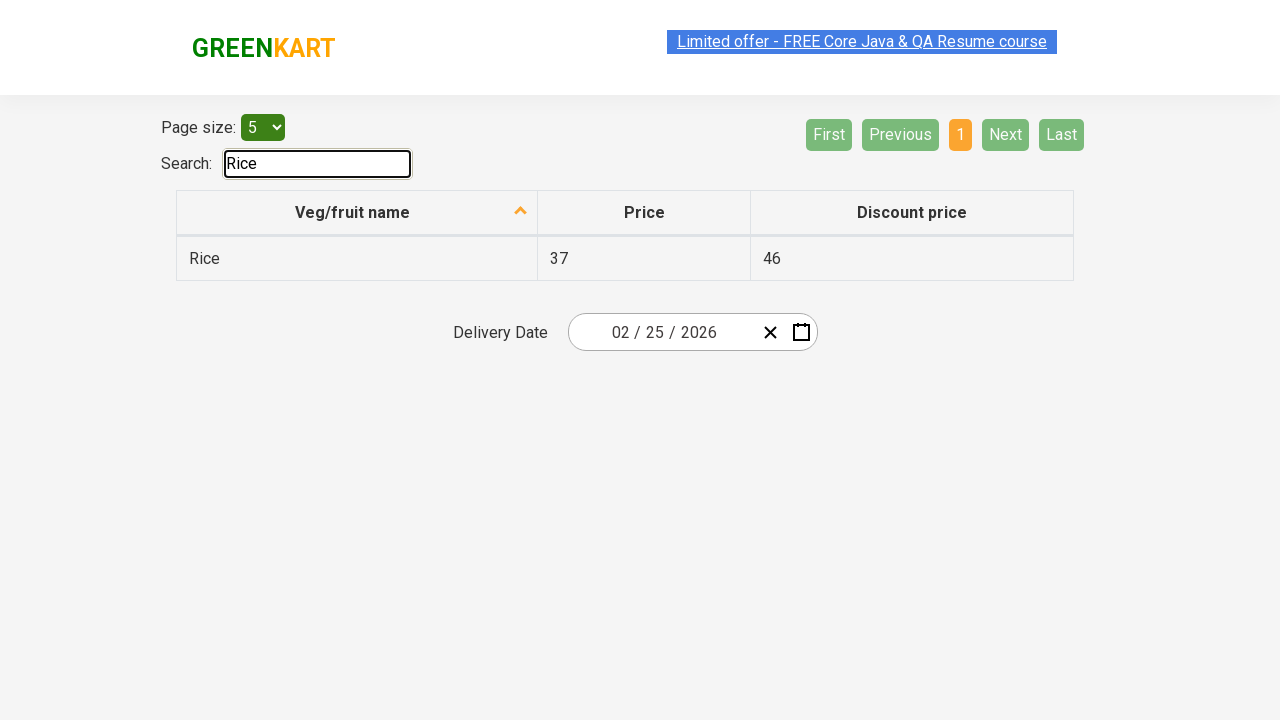

Waited 500ms for table to update after search
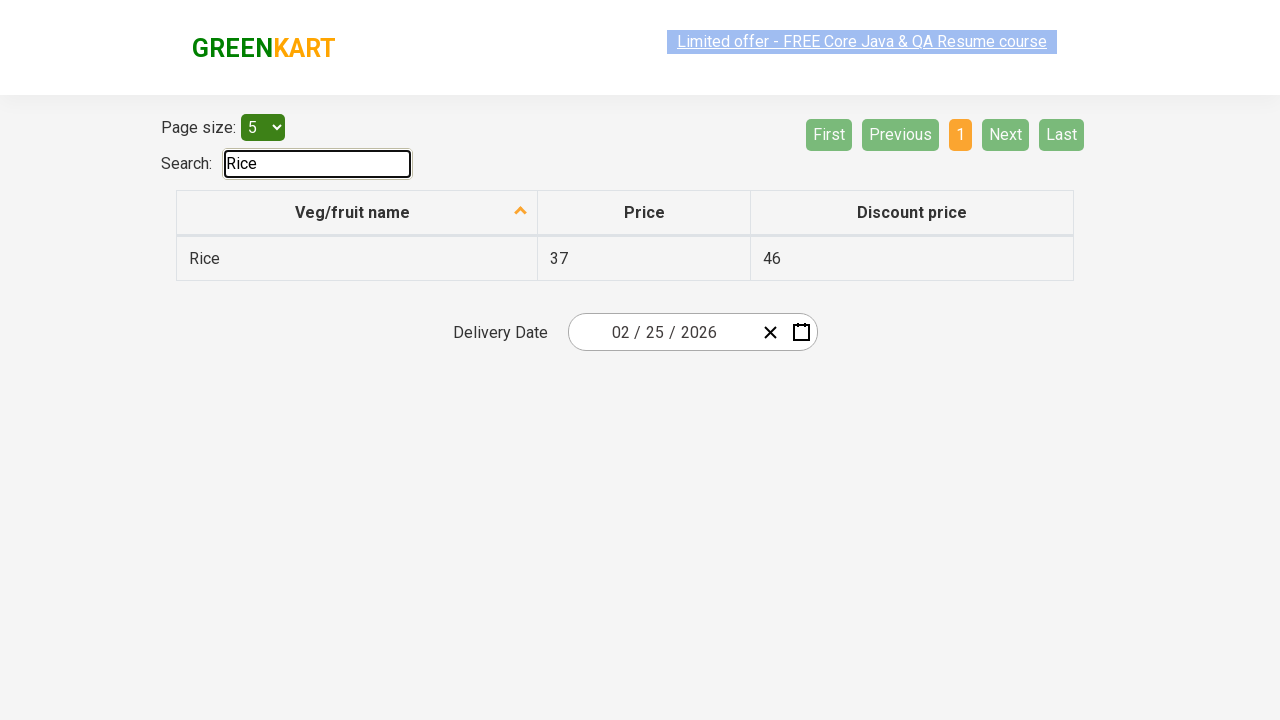

Retrieved all items from first column of filtered table
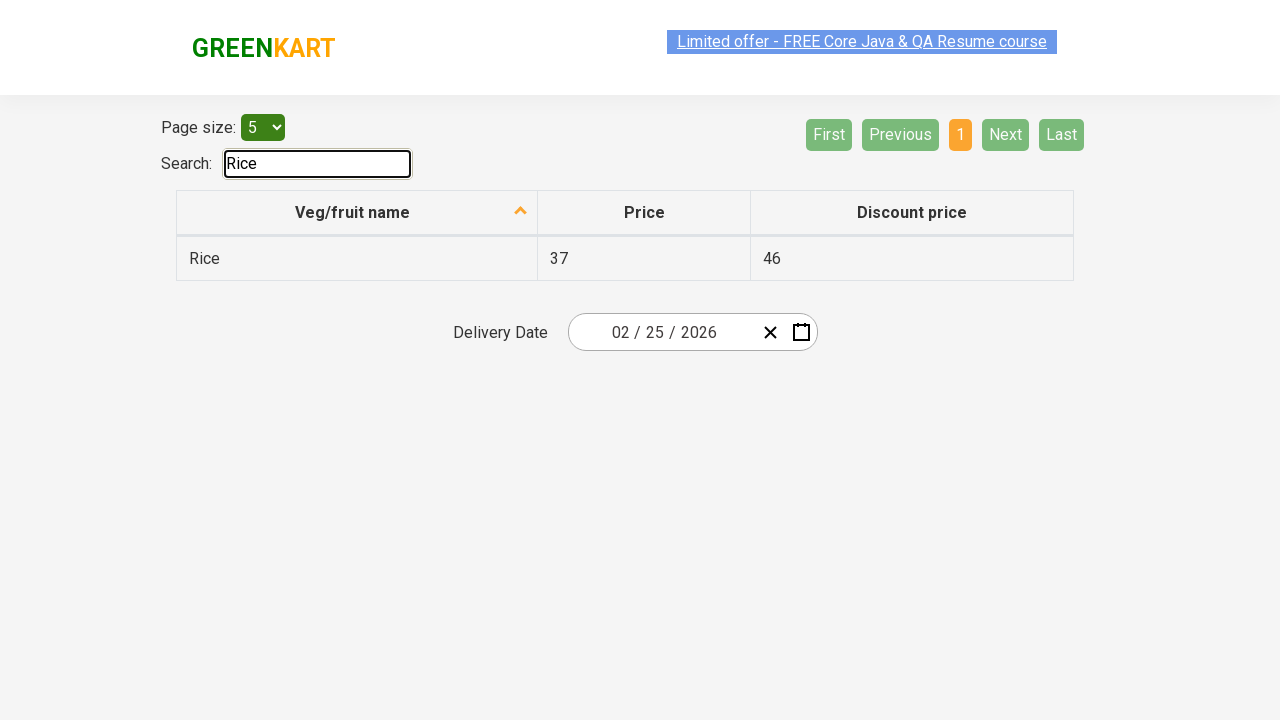

Filtered 1 items, found 1 matching 'Rice'
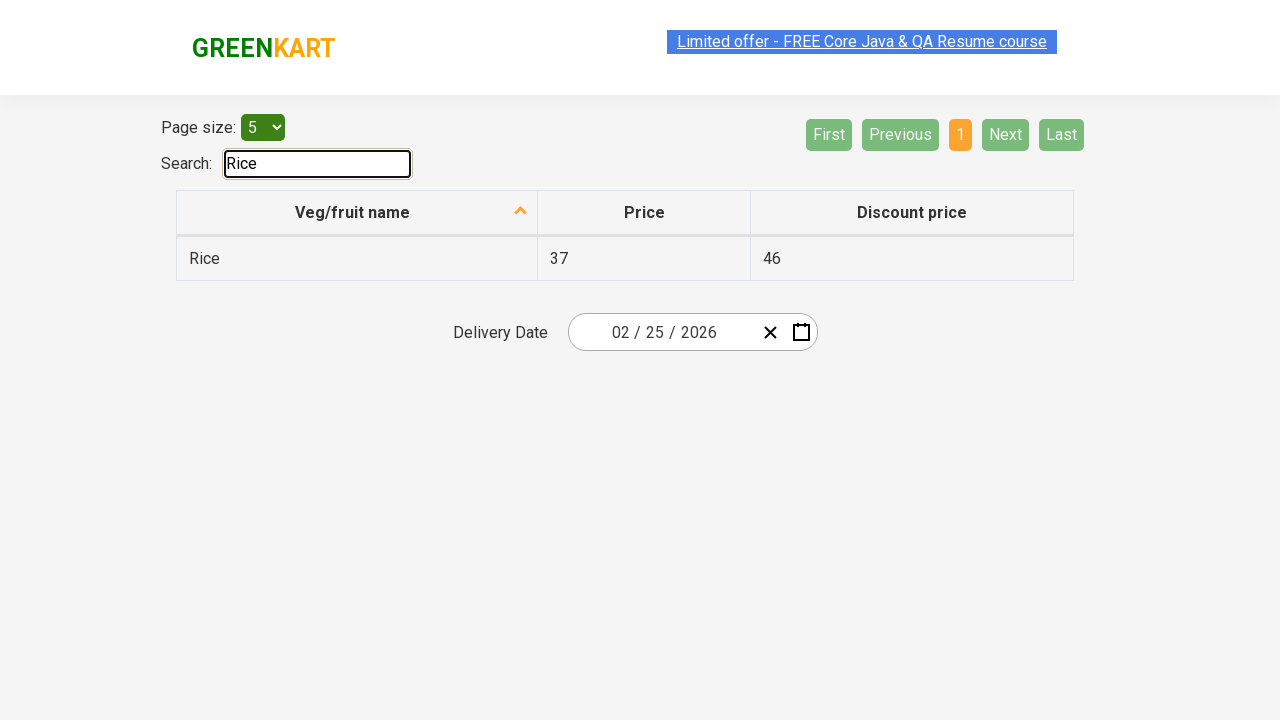

Assertion passed: all displayed items match the search filter
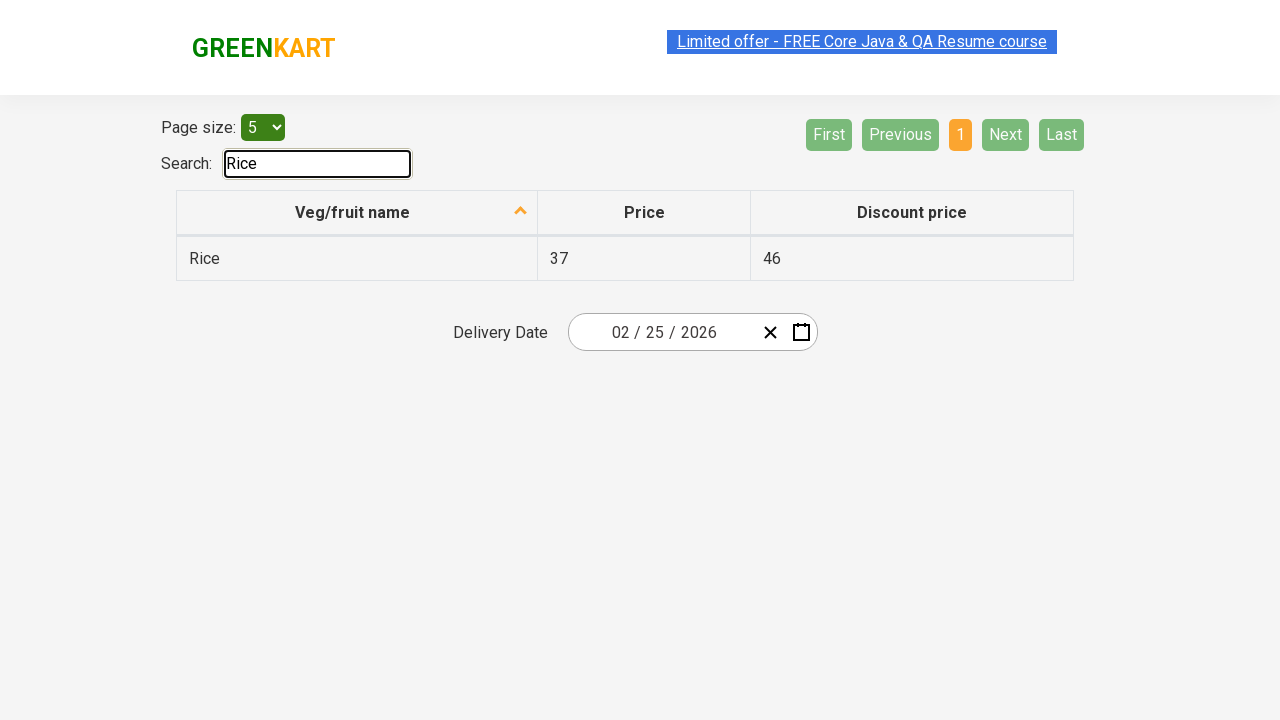

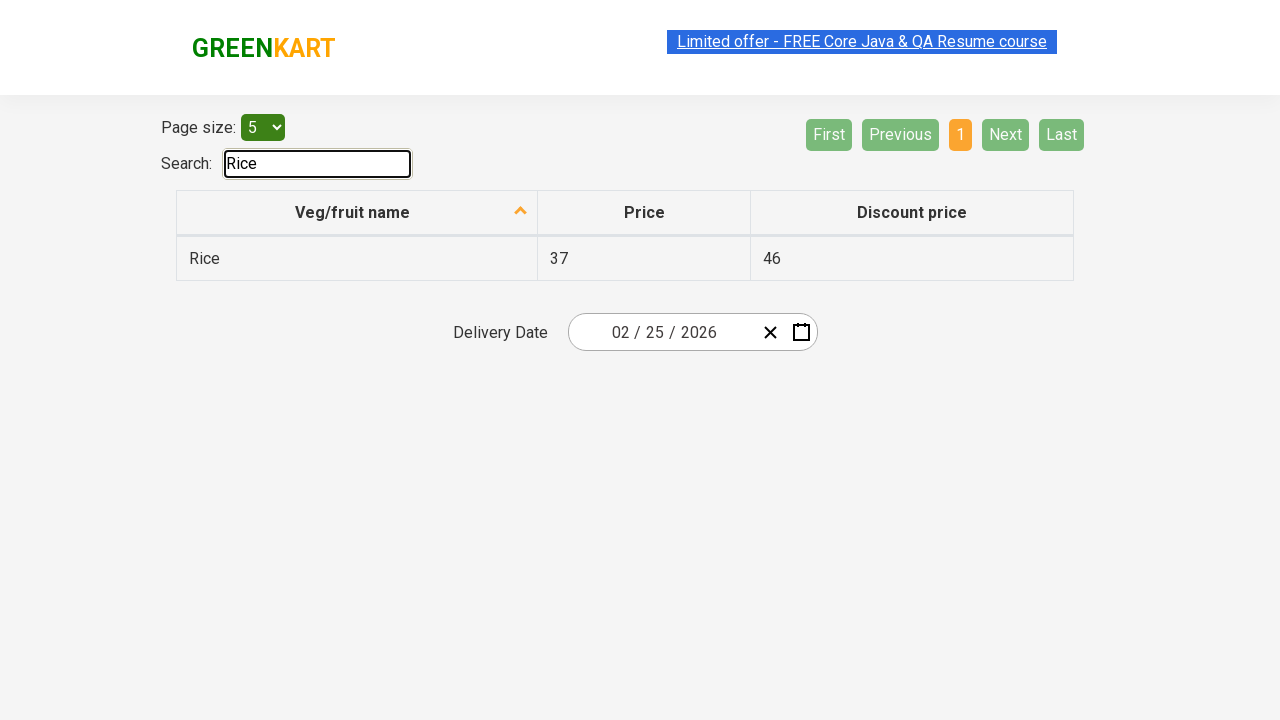